Tests form submission with only last name and job title fields filled, selects a radio button, and submits

Starting URL: http://formy-project.herokuapp.com/form

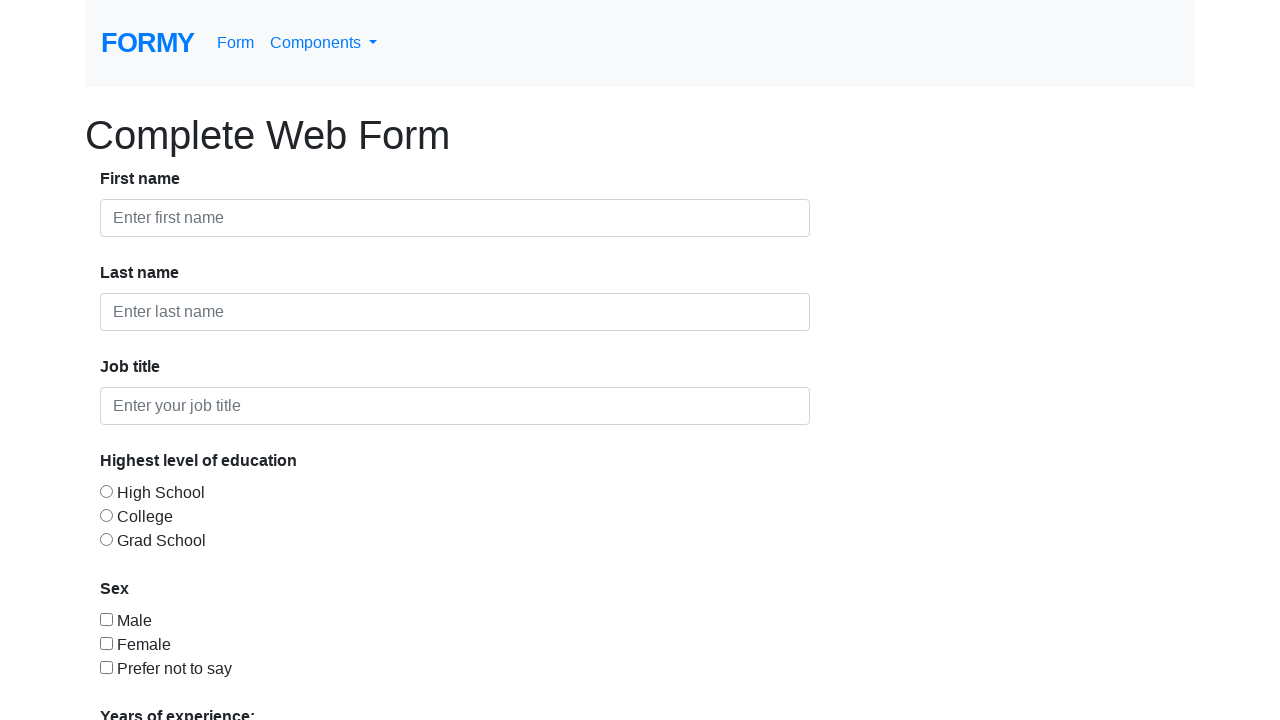

Filled last name field with 'Khaled' on #last-name
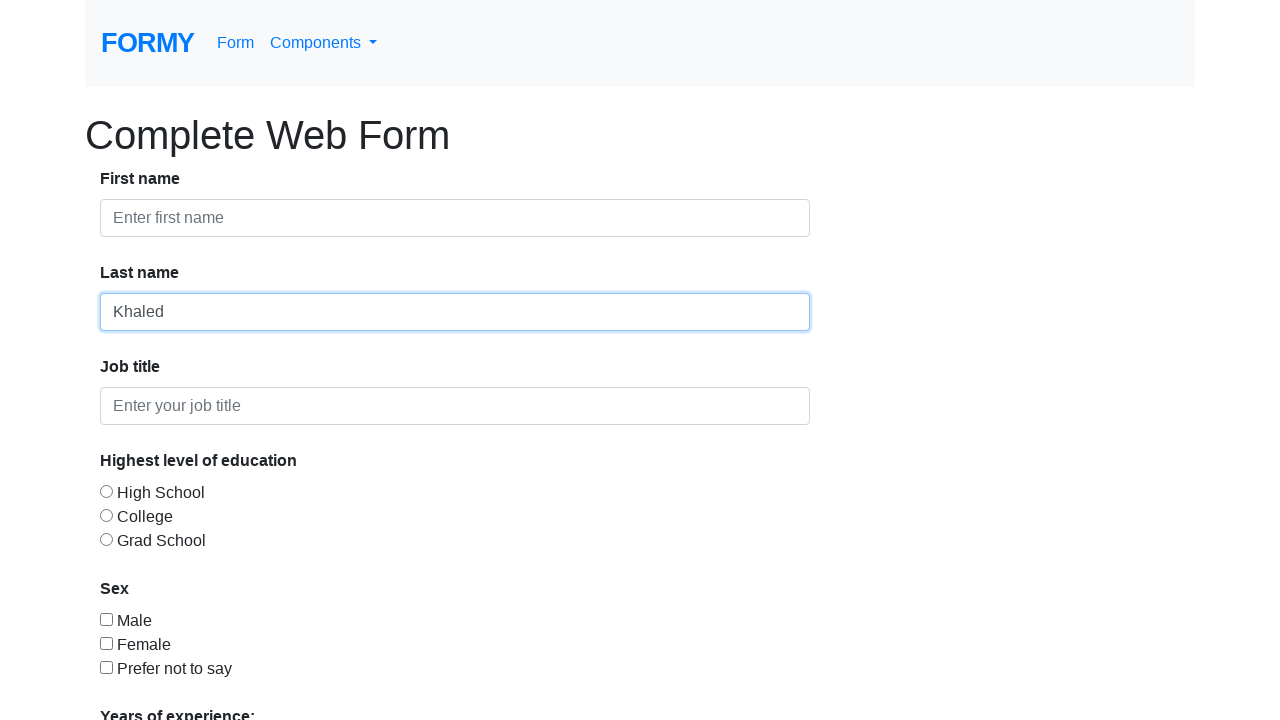

Filled job title field with 'Computer Engineering Student' on #job-title
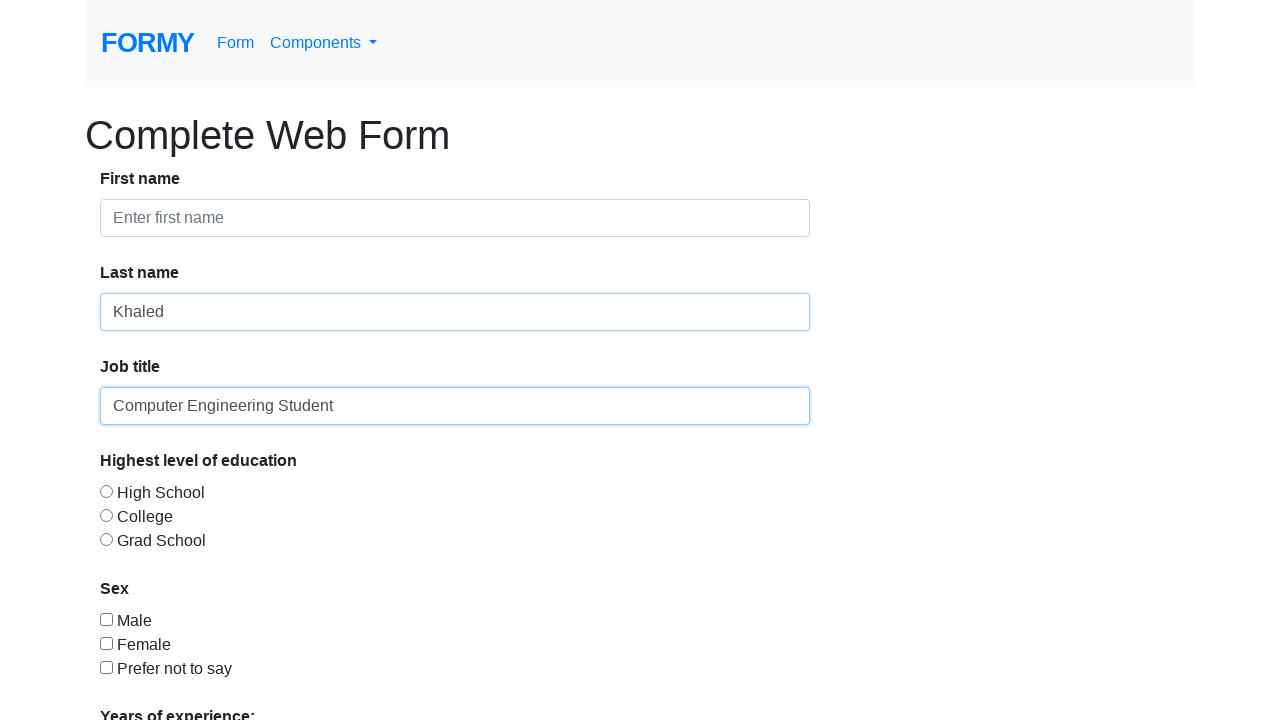

Focused on last name field at (455, 312) on #last-name
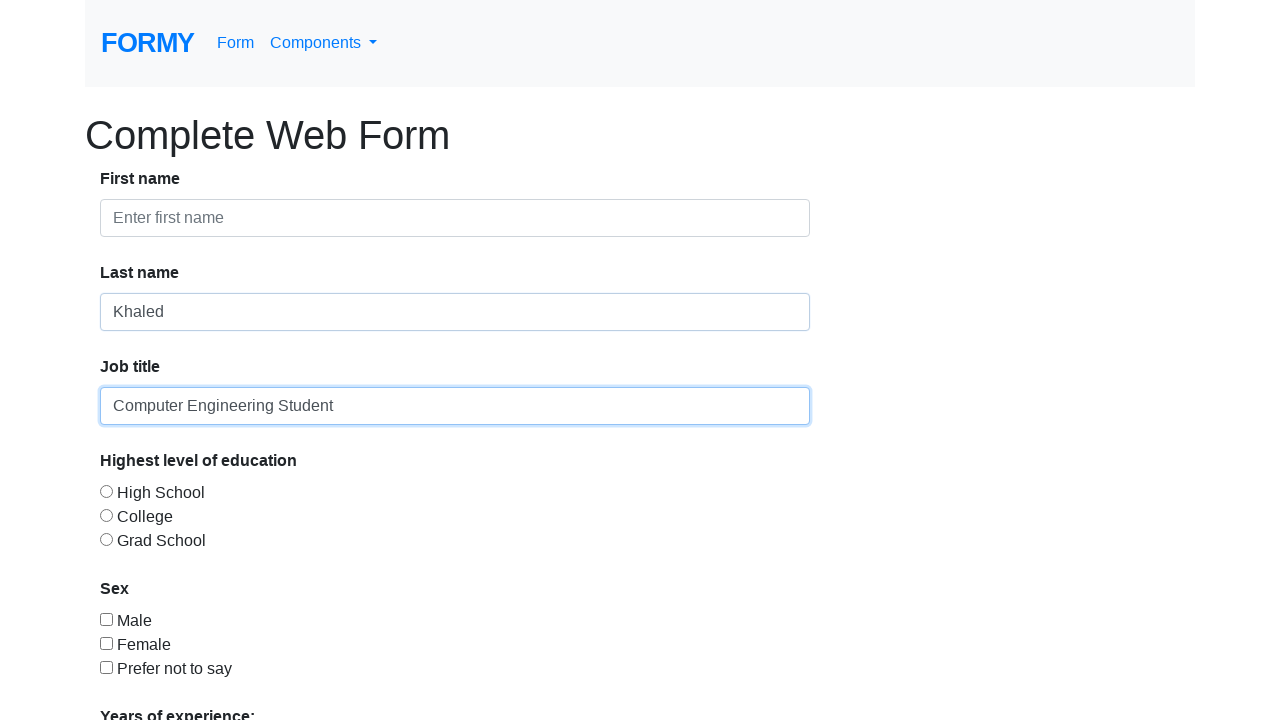

Focused on job title field at (455, 406) on #job-title
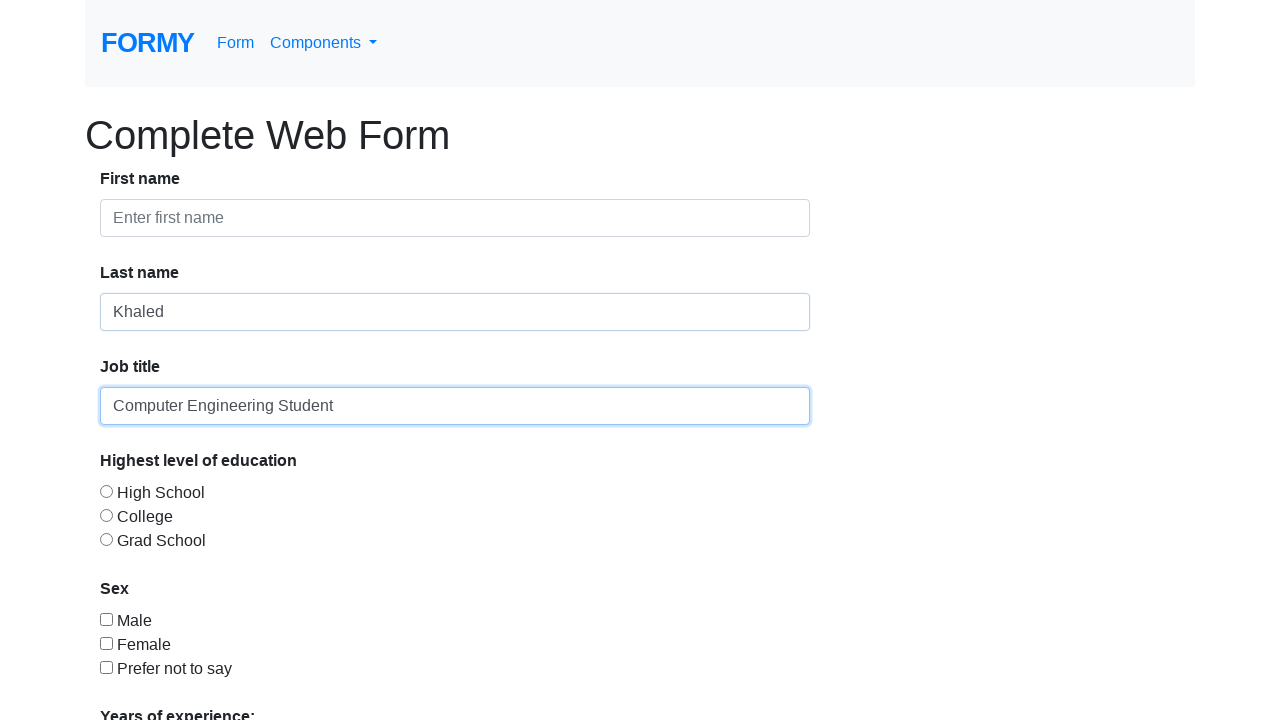

Selected radio button option 1 at (106, 491) on #radio-button-1
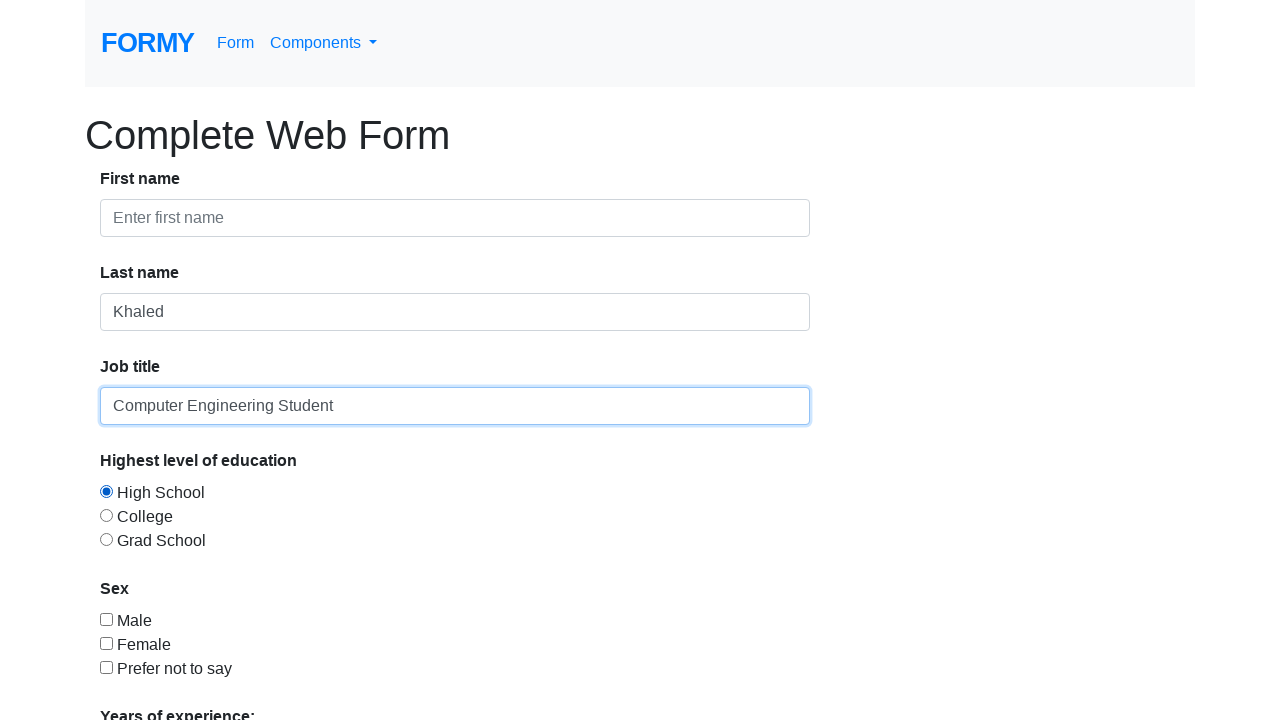

Clicked submit button to submit form at (148, 680) on xpath=/html/body/div/form/div/div[8]/a
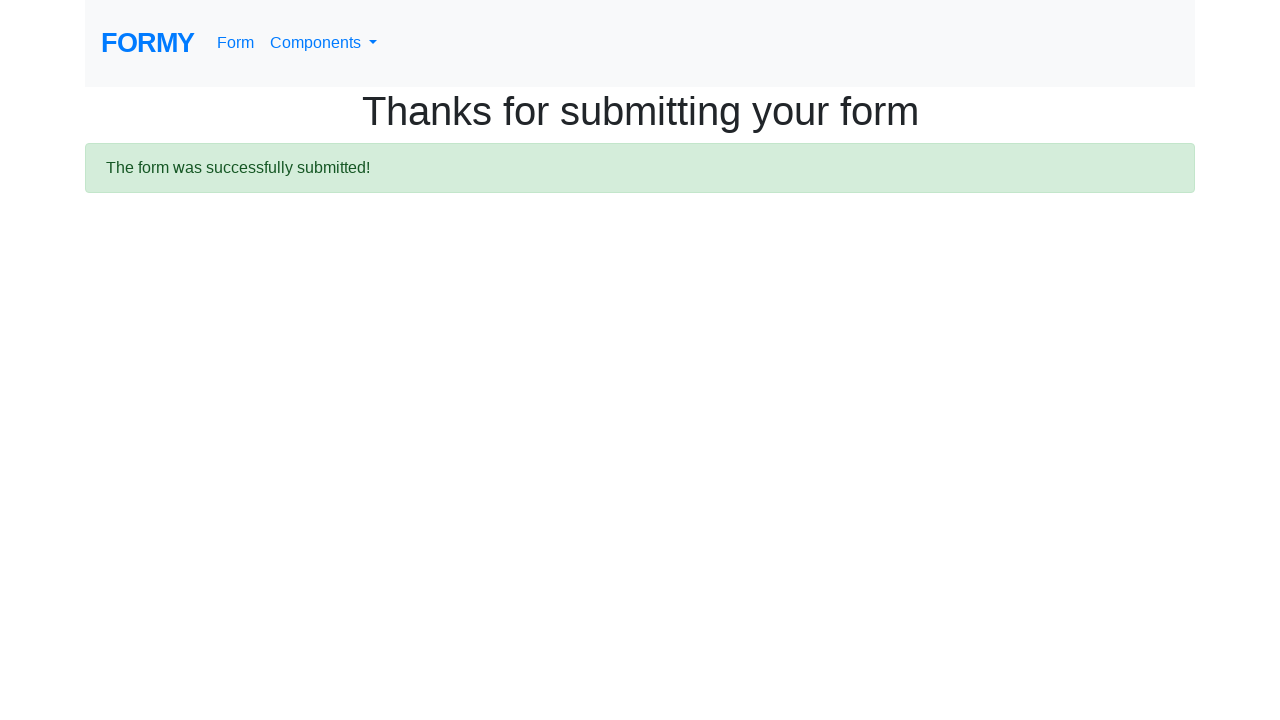

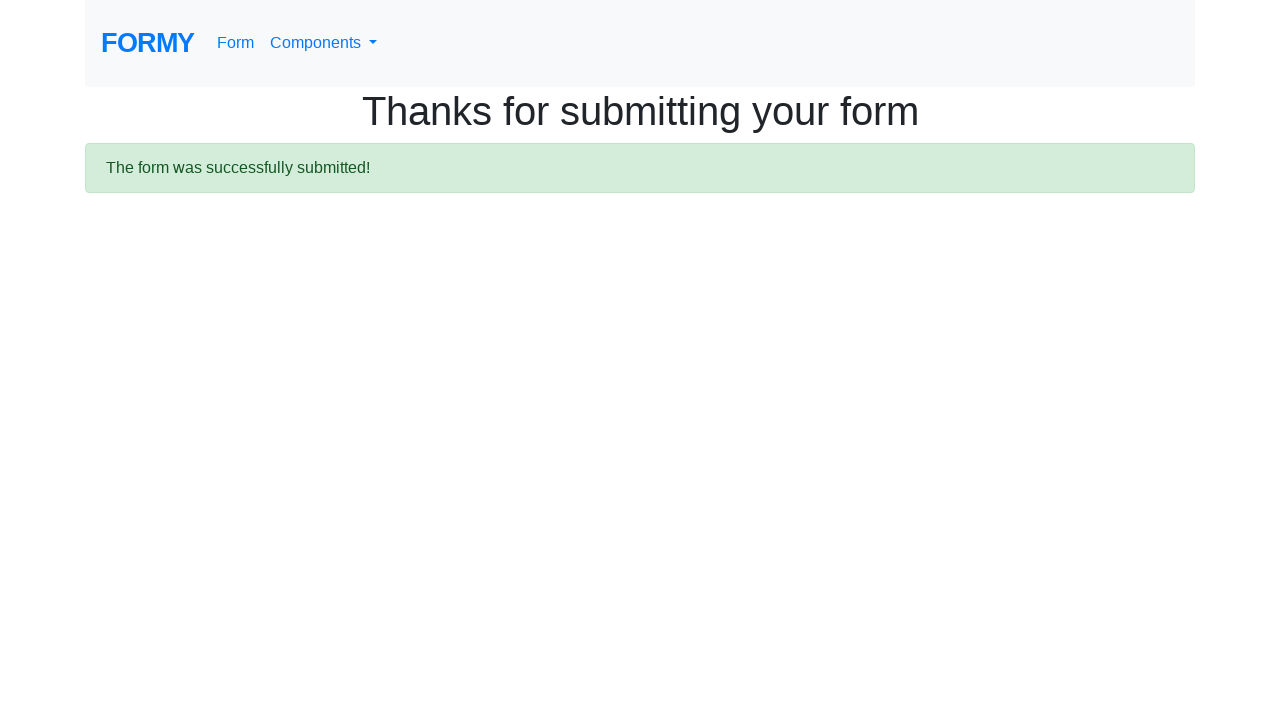